Tests that the Clear completed button displays correctly when items are completed

Starting URL: https://demo.playwright.dev/todomvc

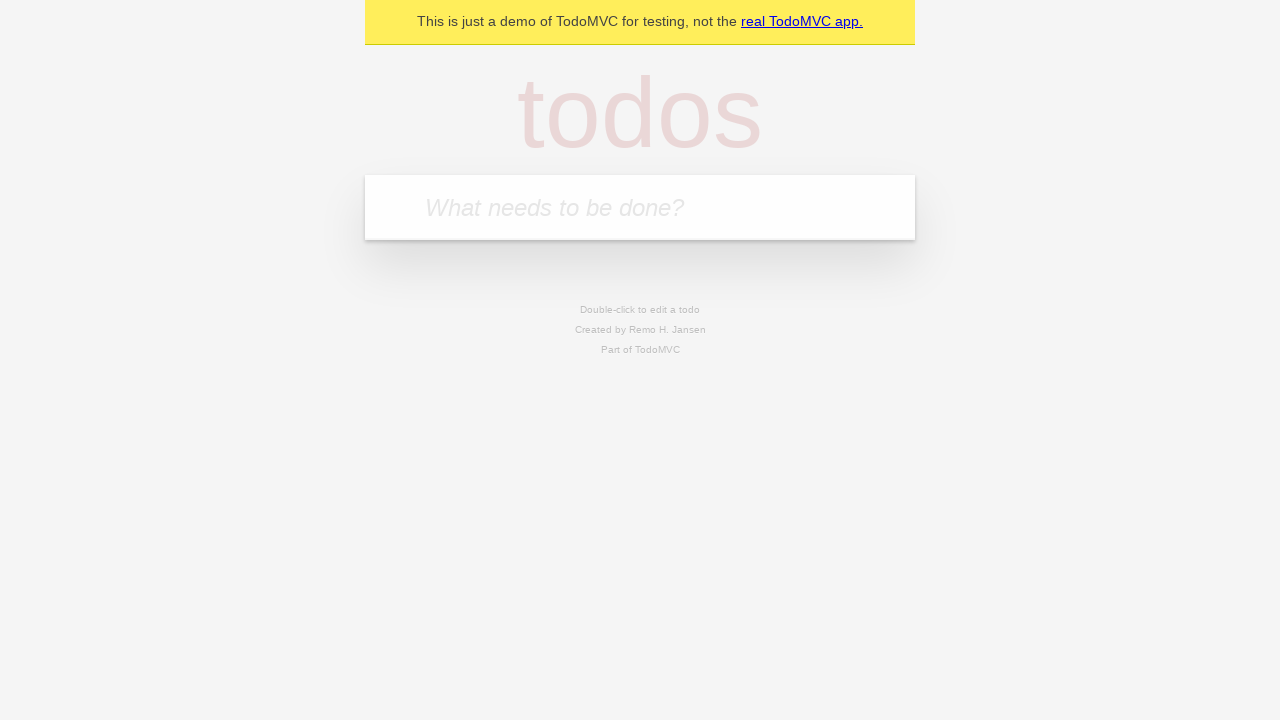

Located the 'What needs to be done?' input field
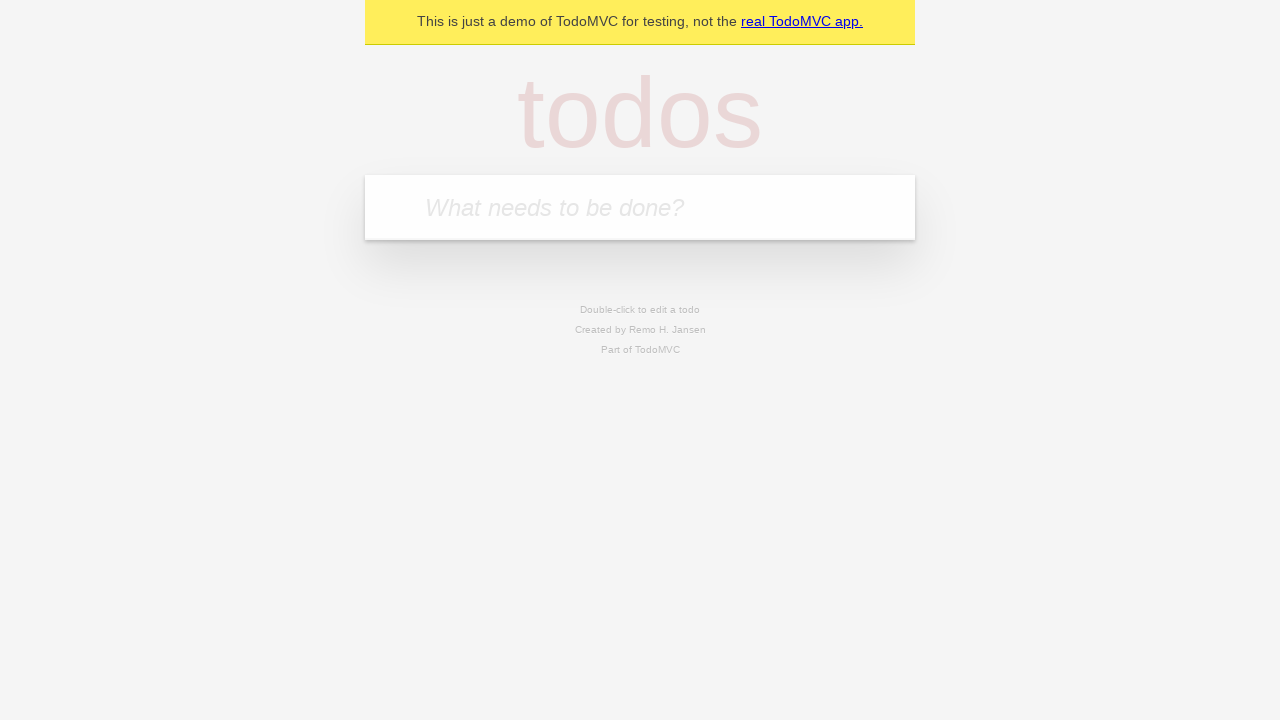

Filled first todo with 'buy some cheese' on internal:attr=[placeholder="What needs to be done?"i]
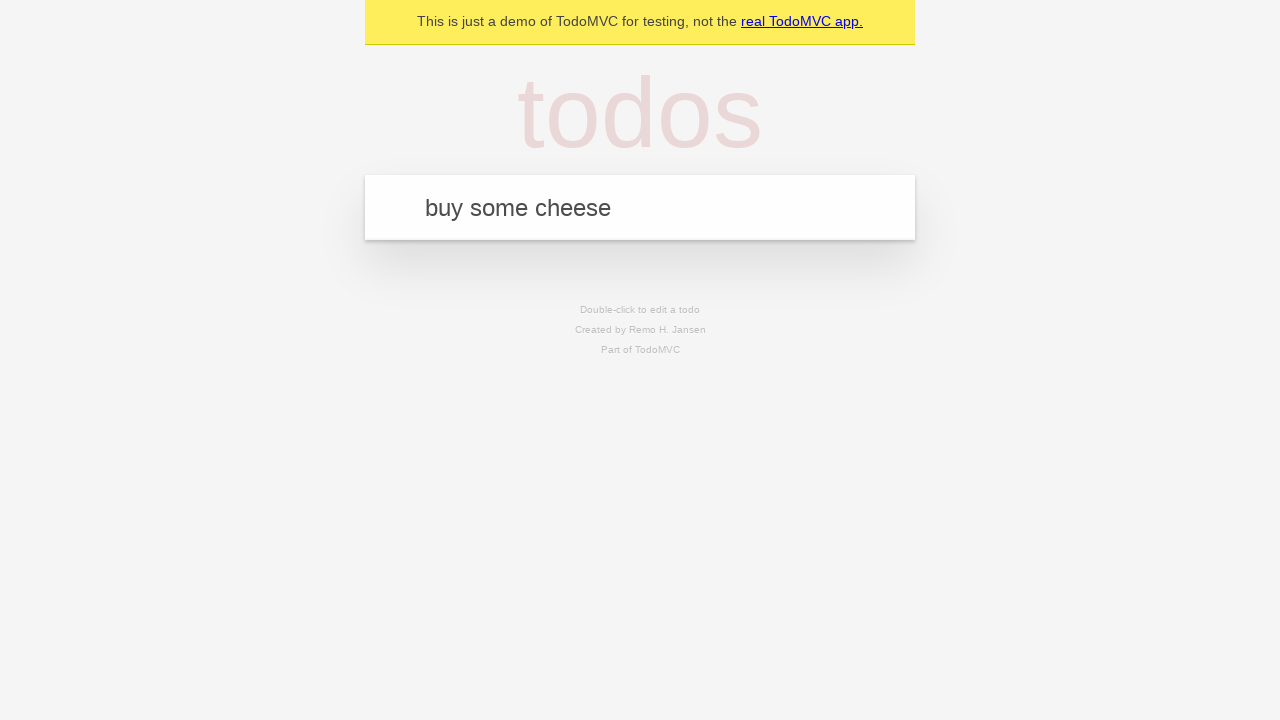

Pressed Enter to create first todo on internal:attr=[placeholder="What needs to be done?"i]
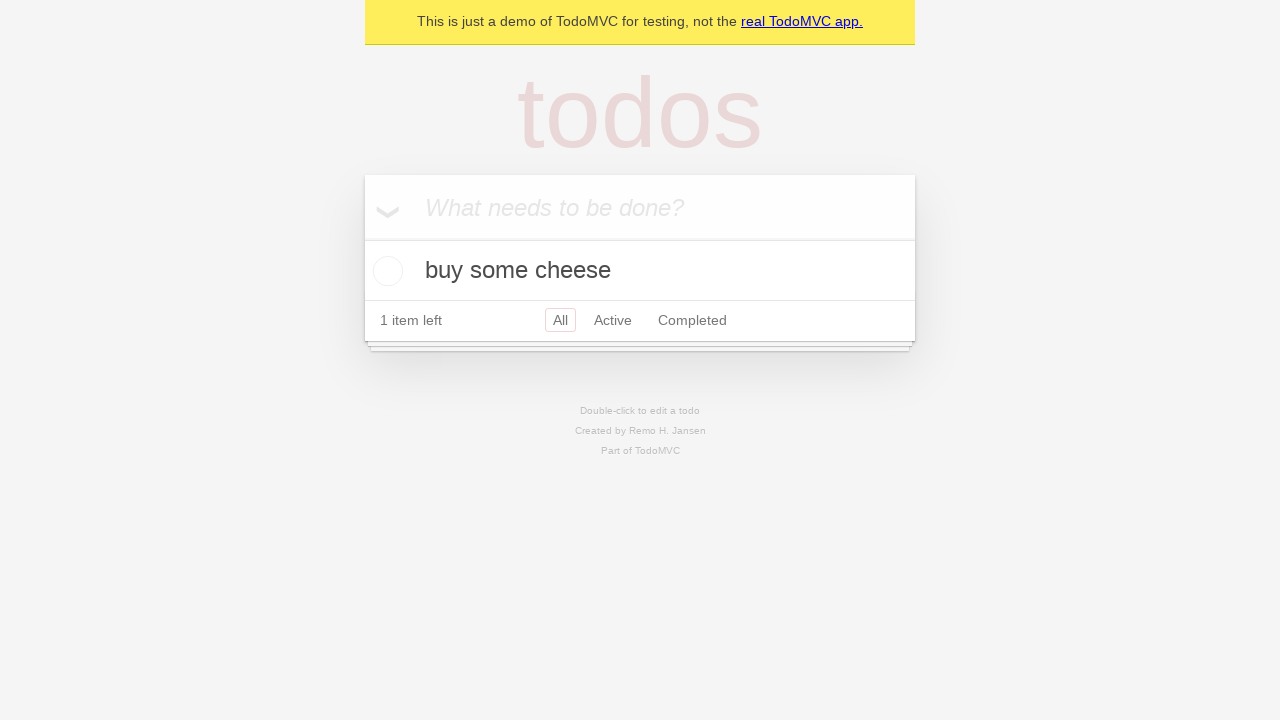

Filled second todo with 'feed the cat' on internal:attr=[placeholder="What needs to be done?"i]
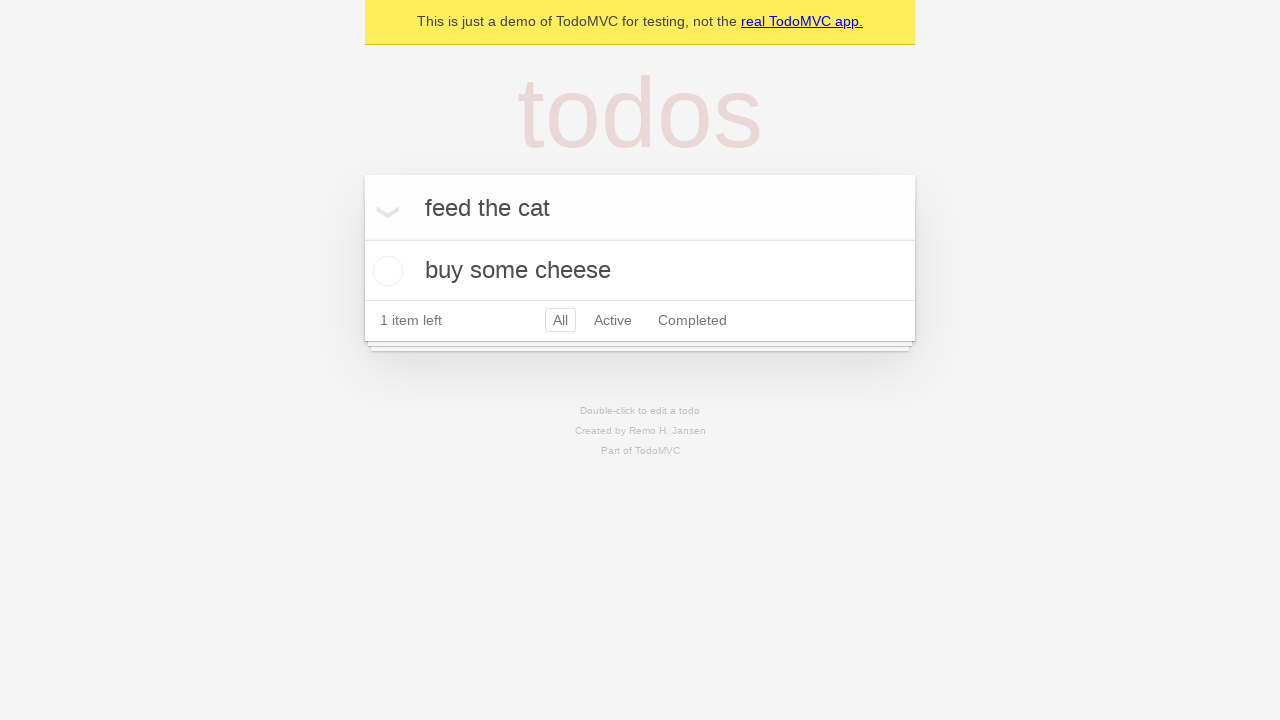

Pressed Enter to create second todo on internal:attr=[placeholder="What needs to be done?"i]
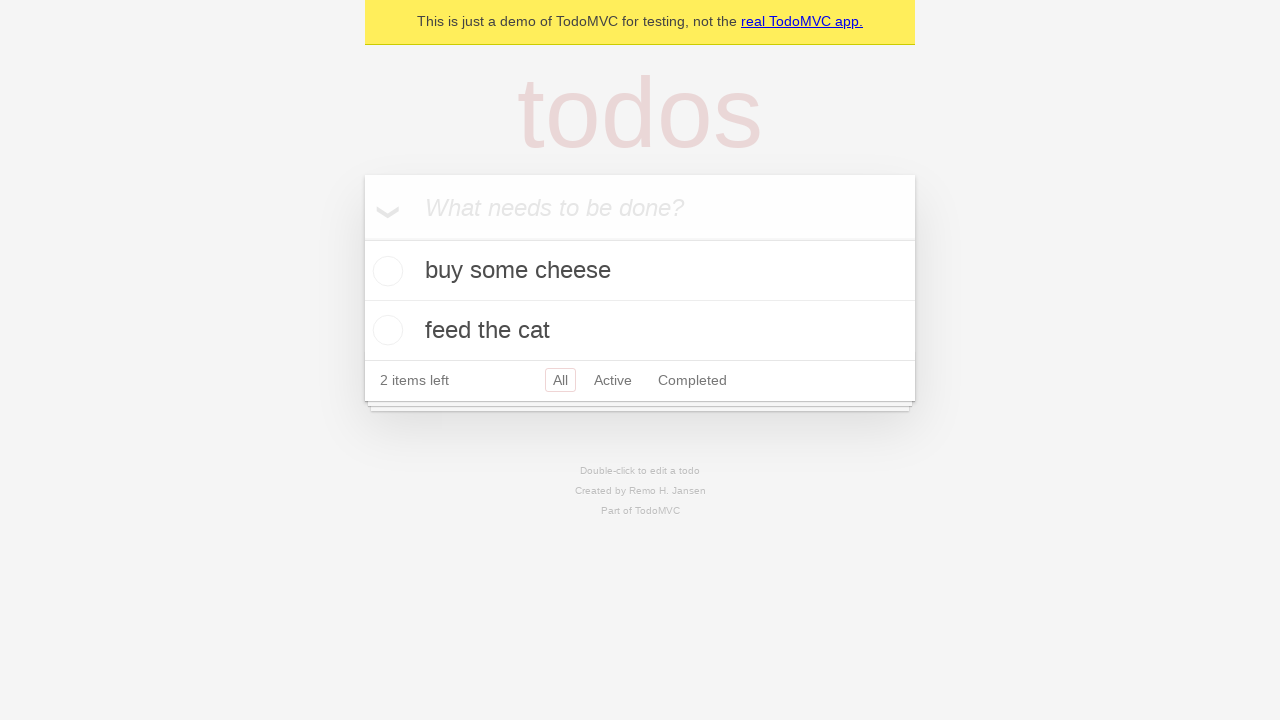

Filled third todo with 'book a doctors appointment' on internal:attr=[placeholder="What needs to be done?"i]
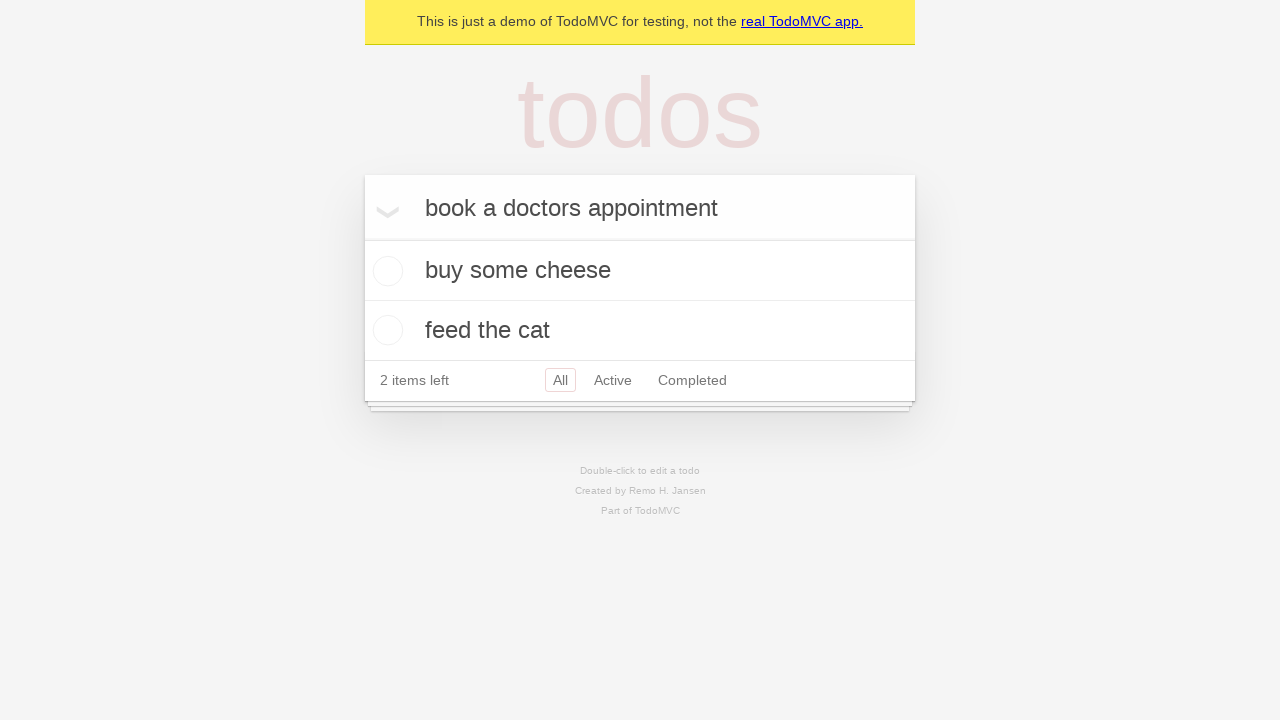

Pressed Enter to create third todo on internal:attr=[placeholder="What needs to be done?"i]
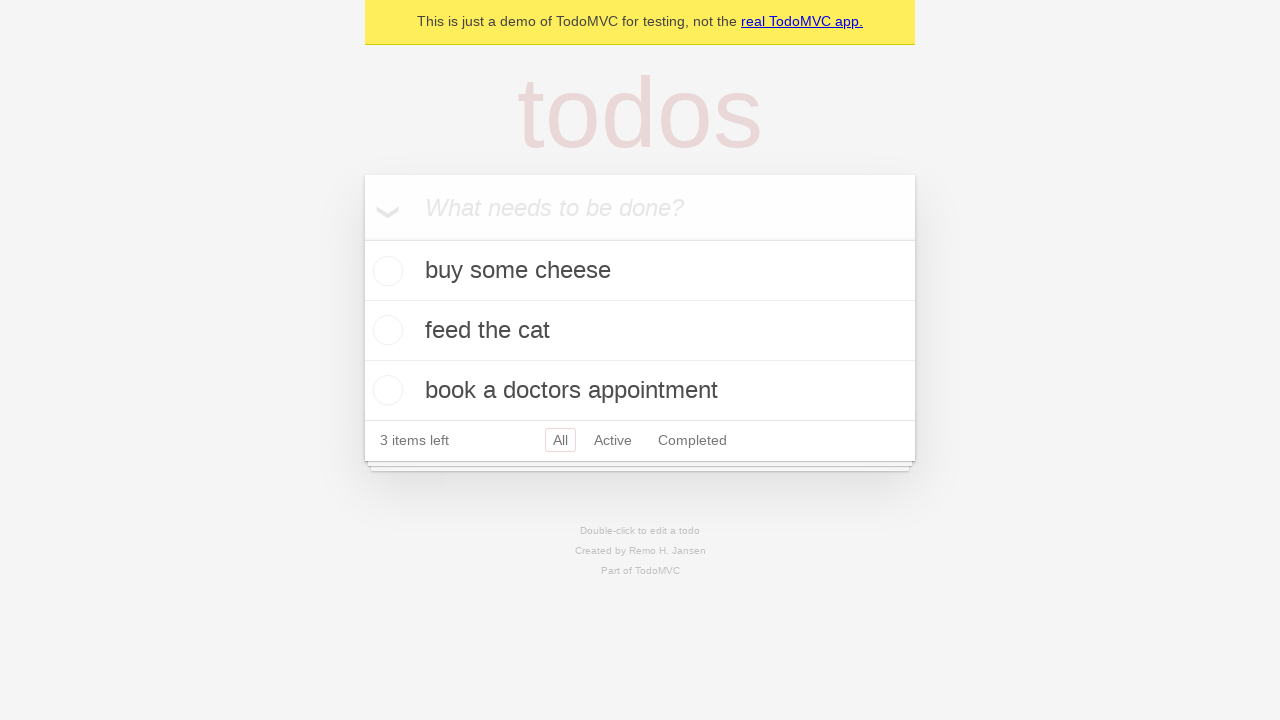

Checked the first todo item as completed at (385, 271) on .todo-list li .toggle >> nth=0
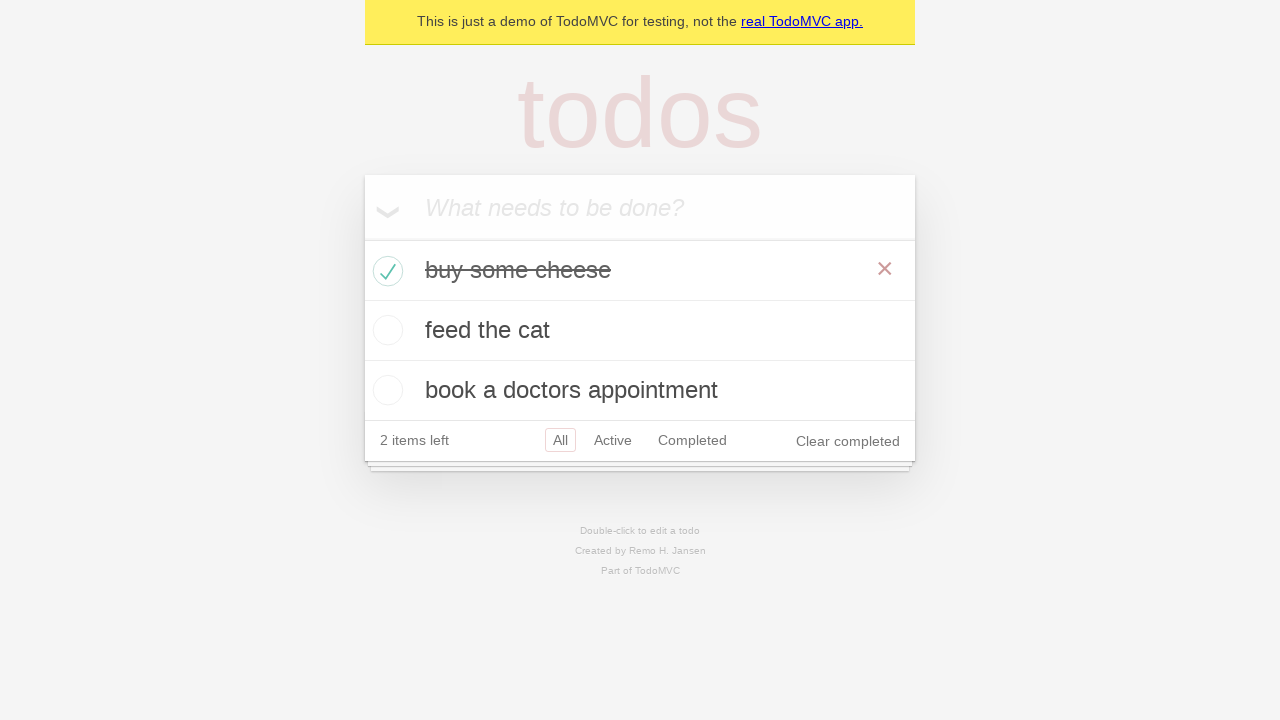

Clear completed button is now visible after marking first item as complete
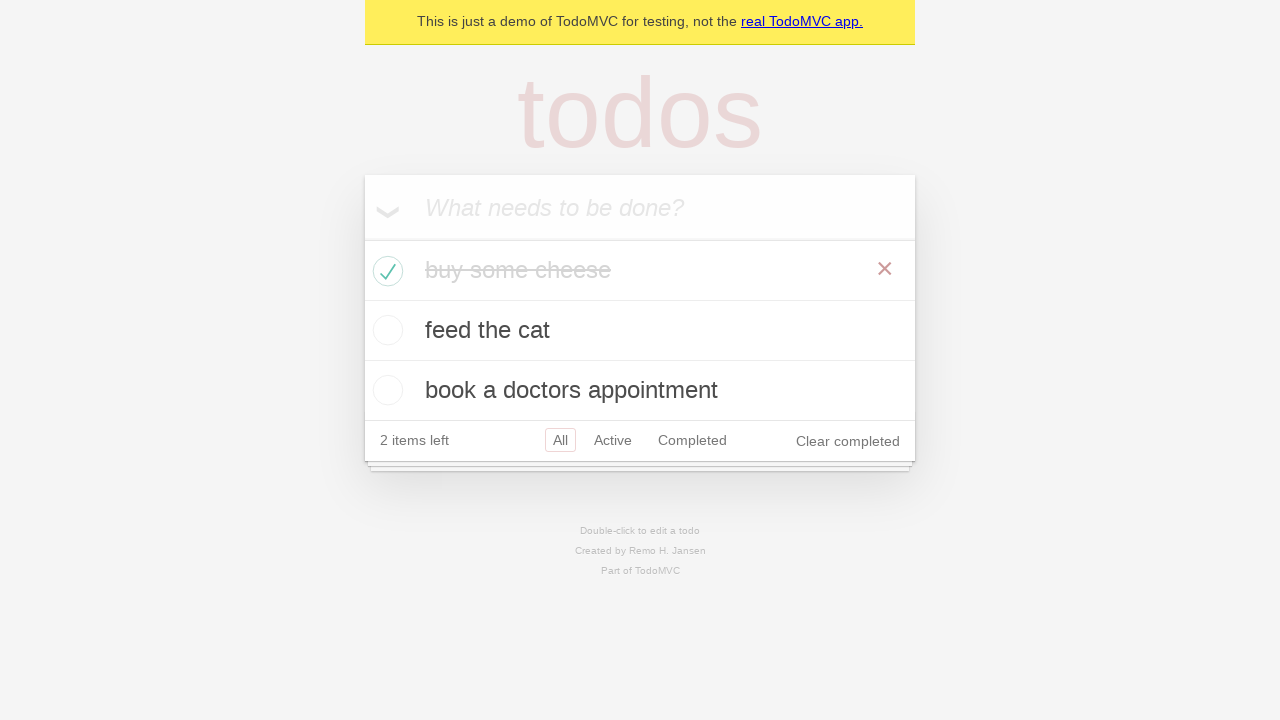

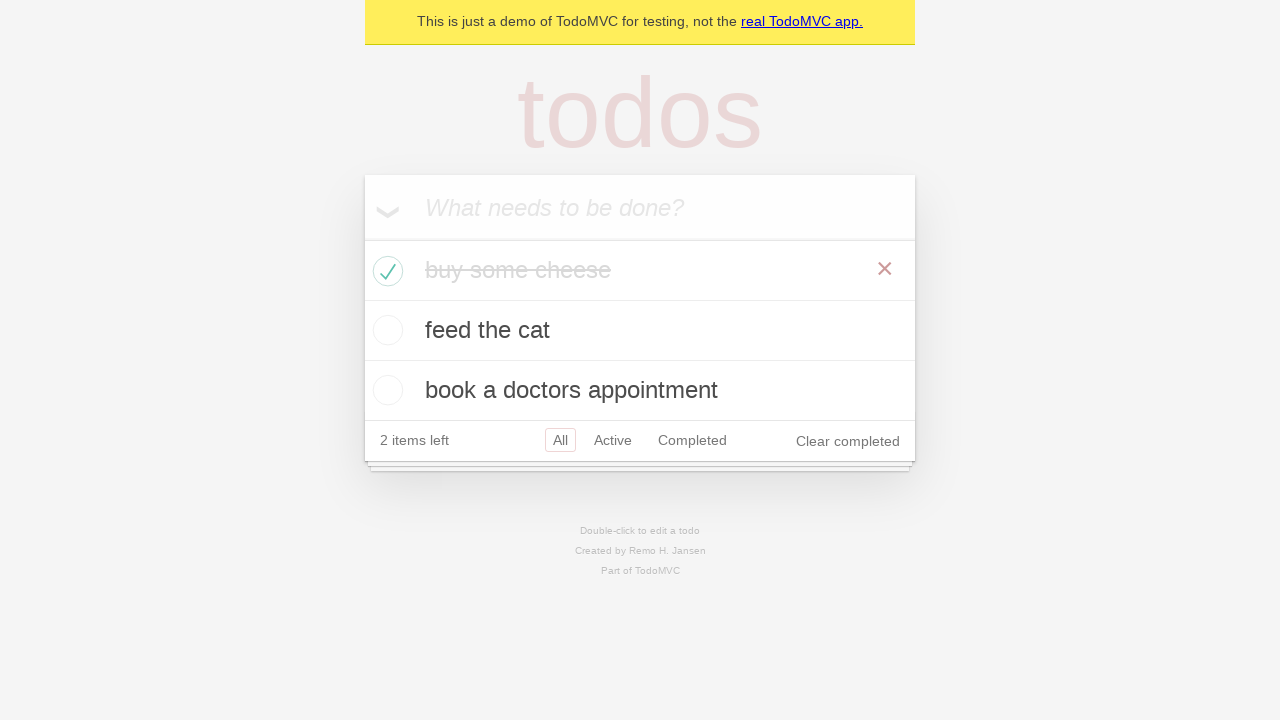